Tests jQuery UI sortable functionality by dragging and reordering list items within an iframe

Starting URL: https://jqueryui.com/sortable

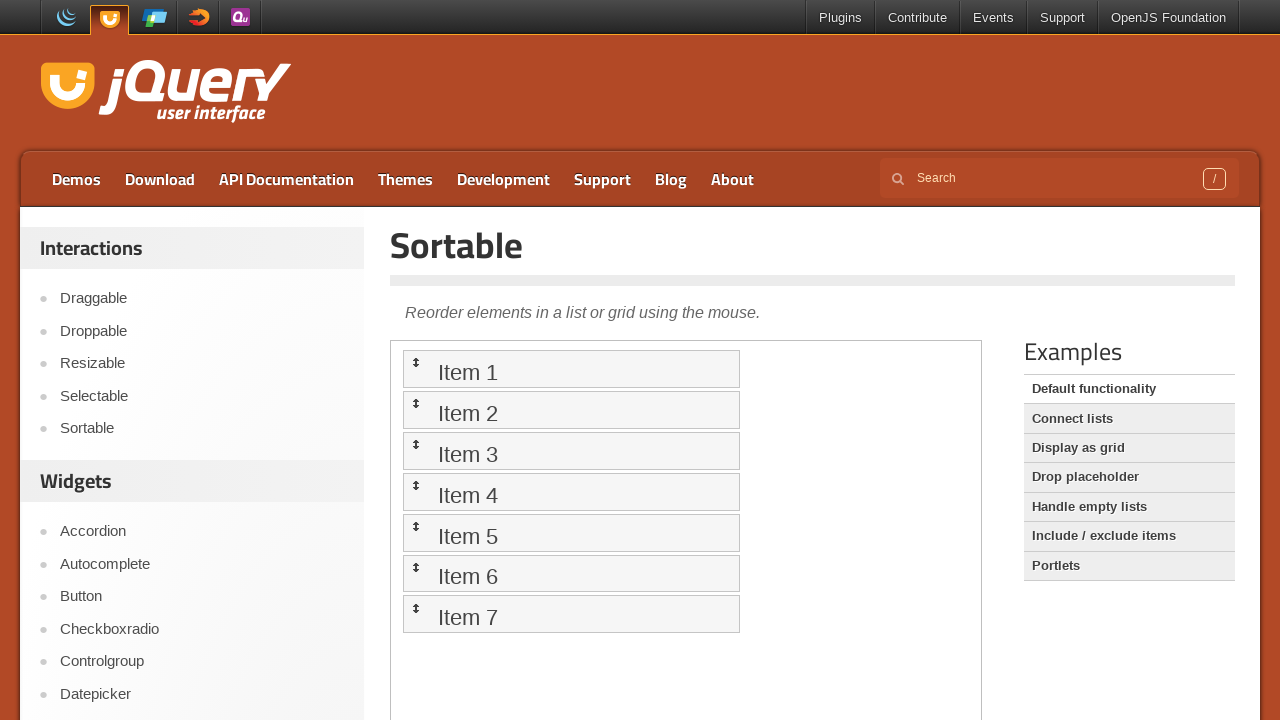

Located the iframe containing the sortable demo
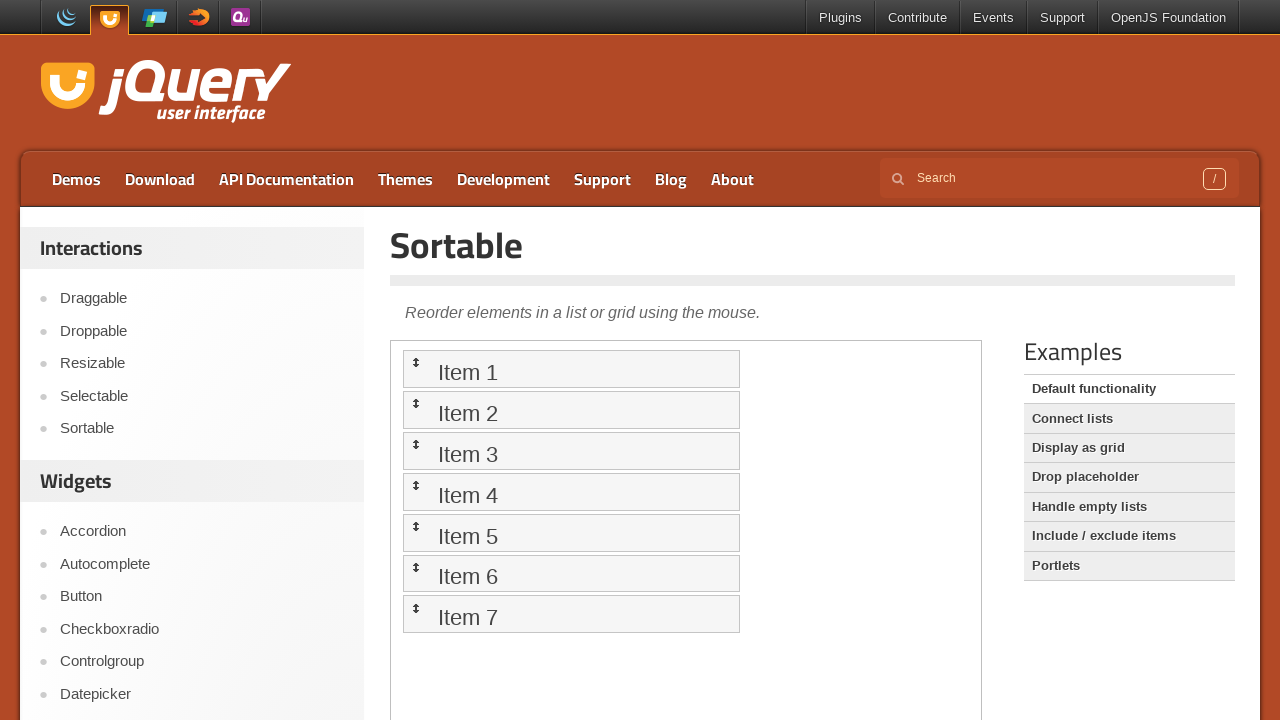

Set frame_page to the iframe locator
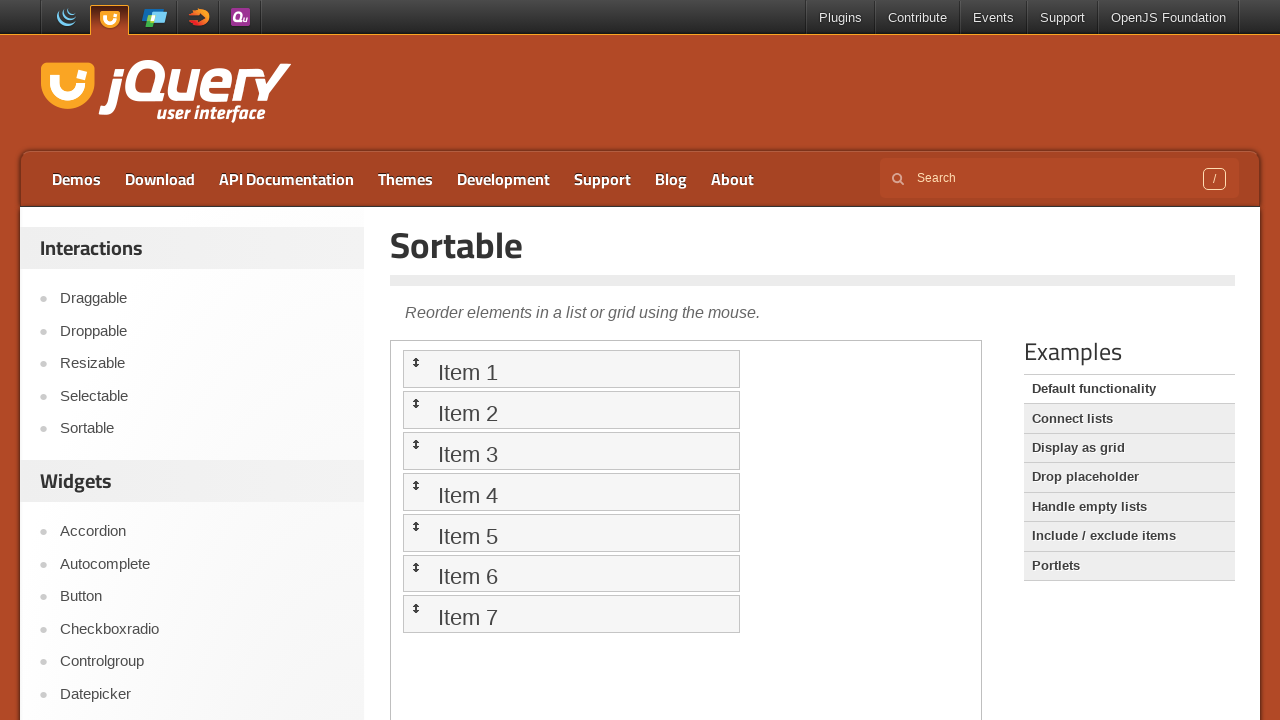

Located 'Item 1' in the sortable list
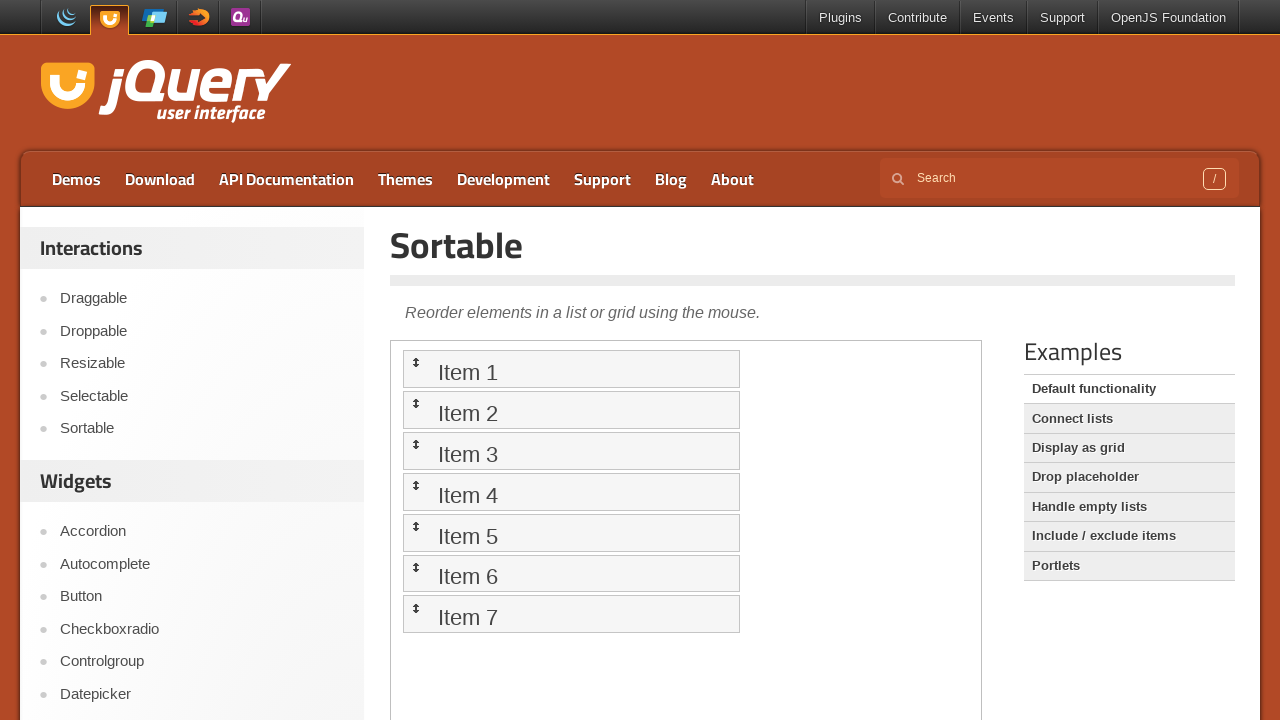

Located 'Item 4' in the sortable list
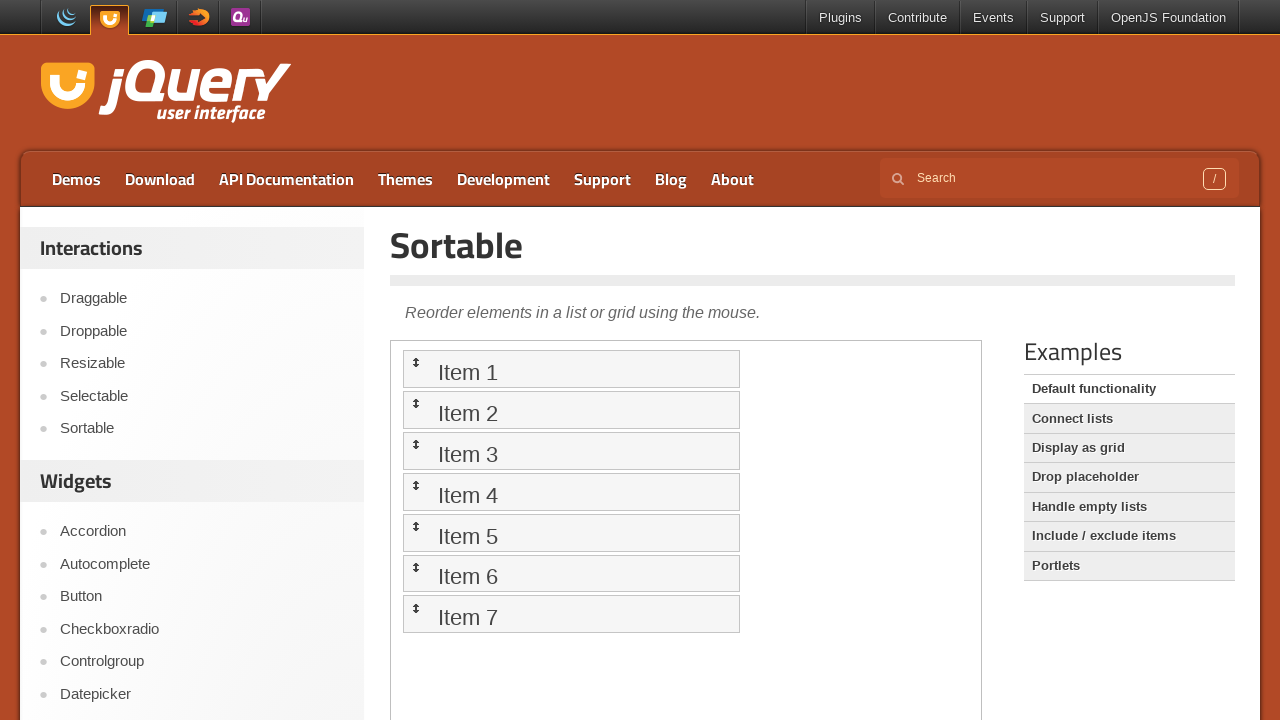

Dragged Item 4 to Item 1's position to reorder the list at (571, 369)
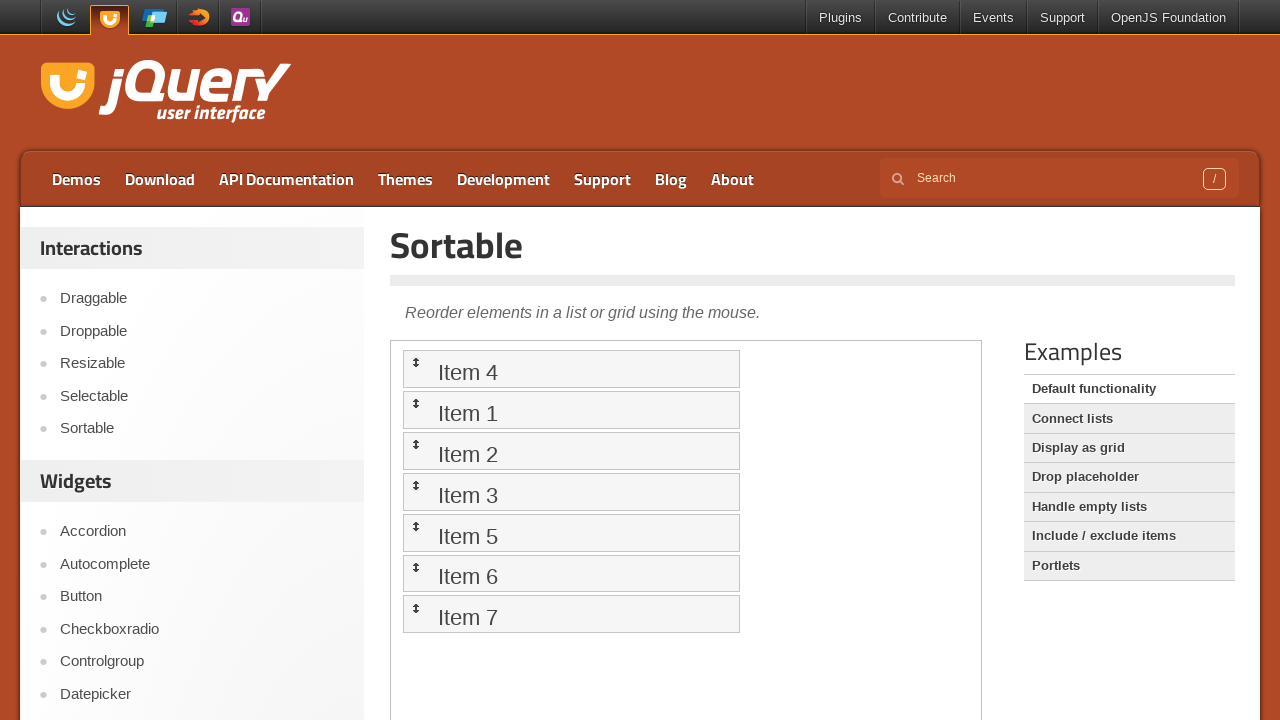

Waited 1500ms for the reordering animation to complete
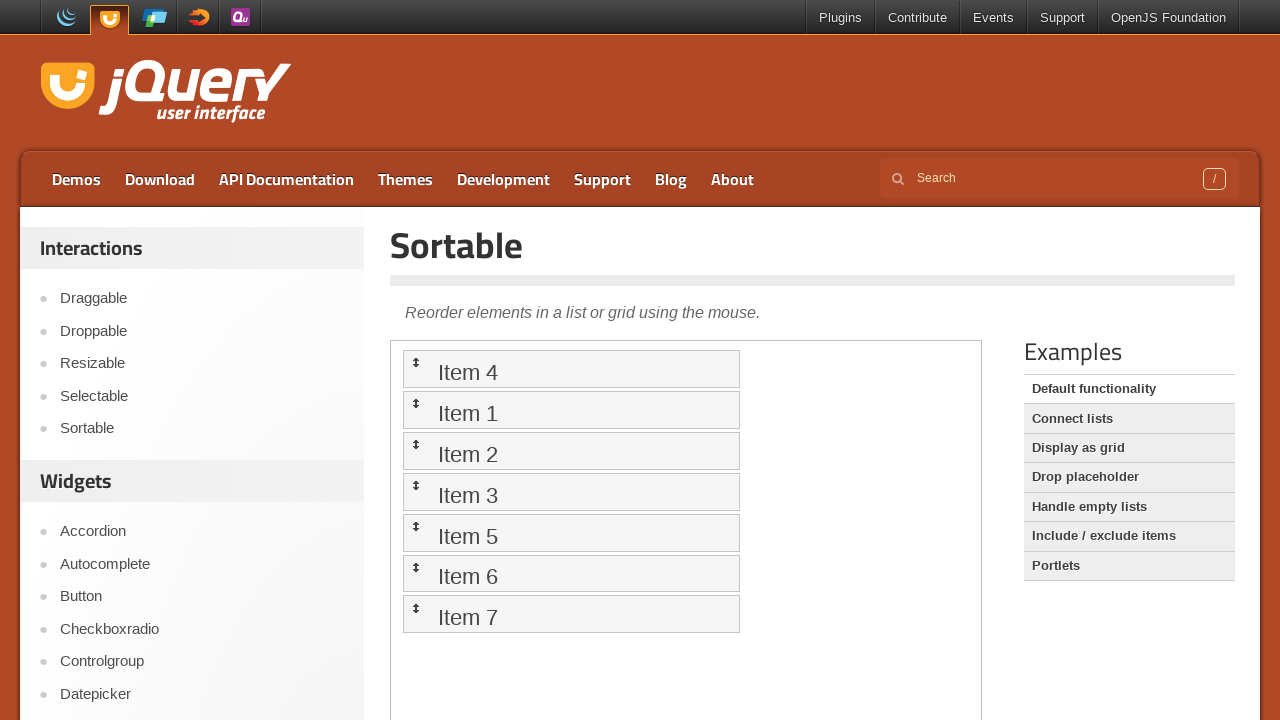

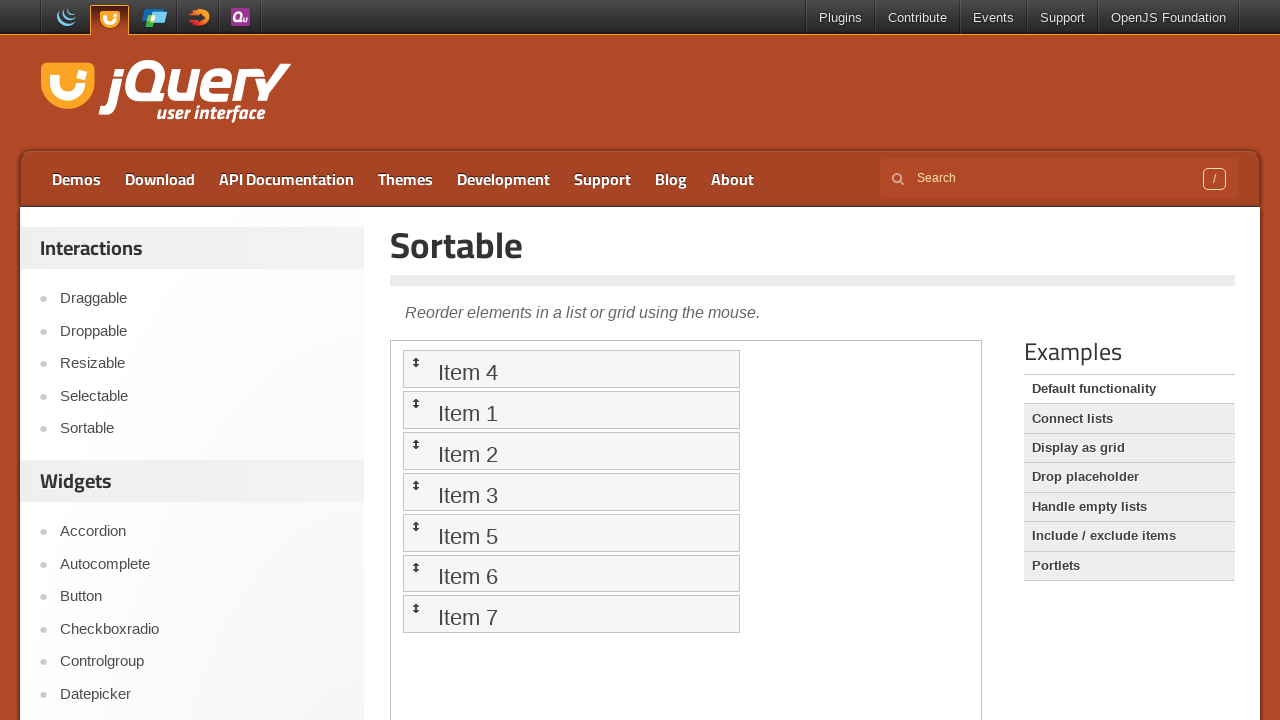